Verifies that the page title matches "OrangeHRM"

Starting URL: https://opensource-demo.orangehrmlive.com/

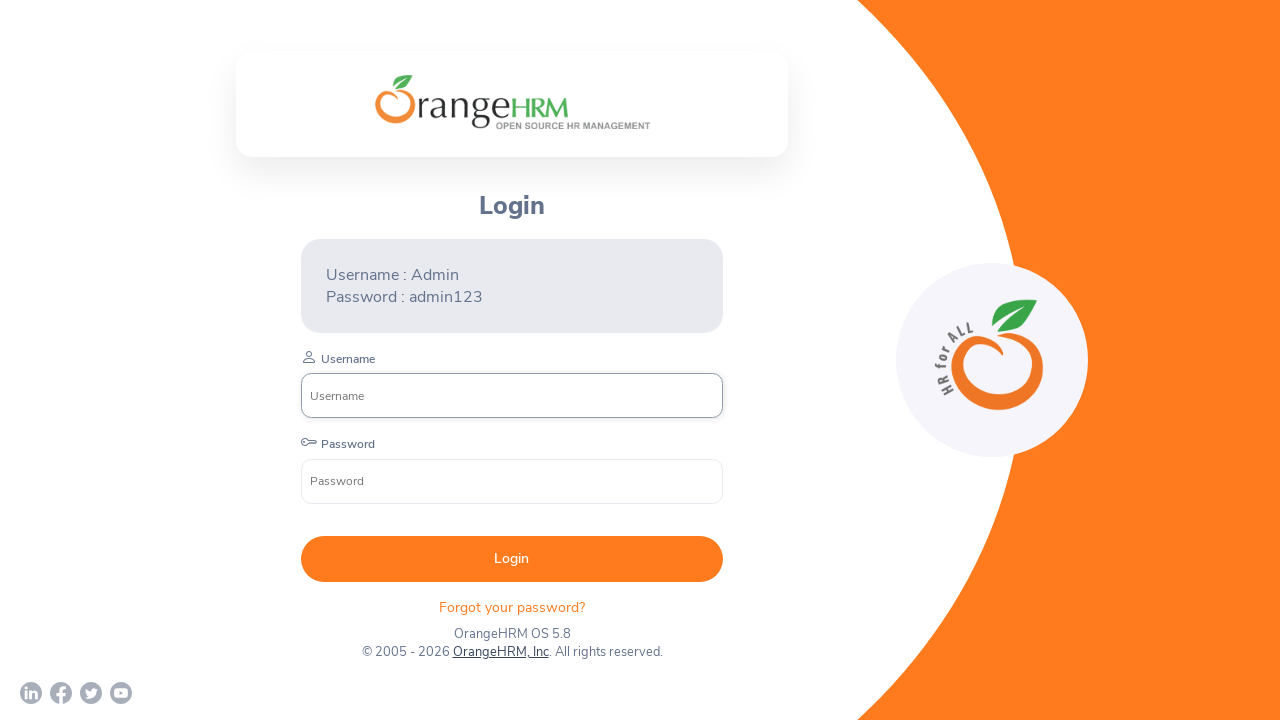

Navigated to OrangeHRM login page
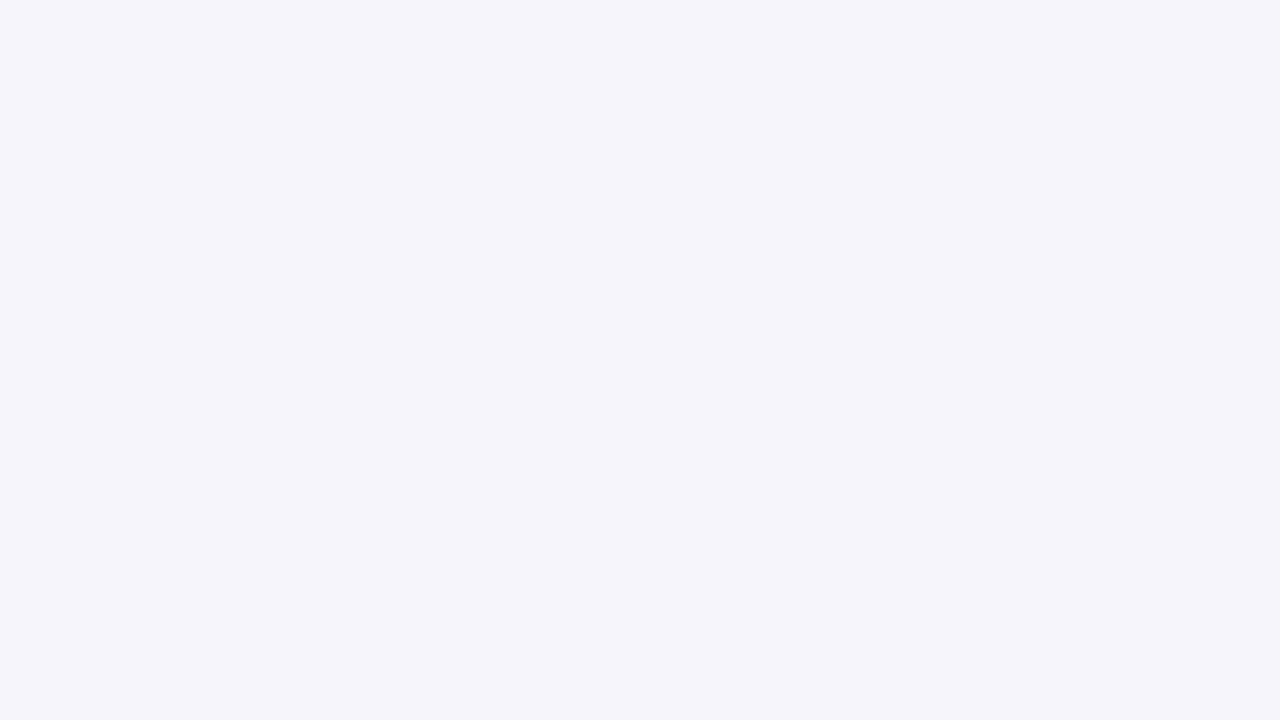

Verified page title matches 'OrangeHRM'
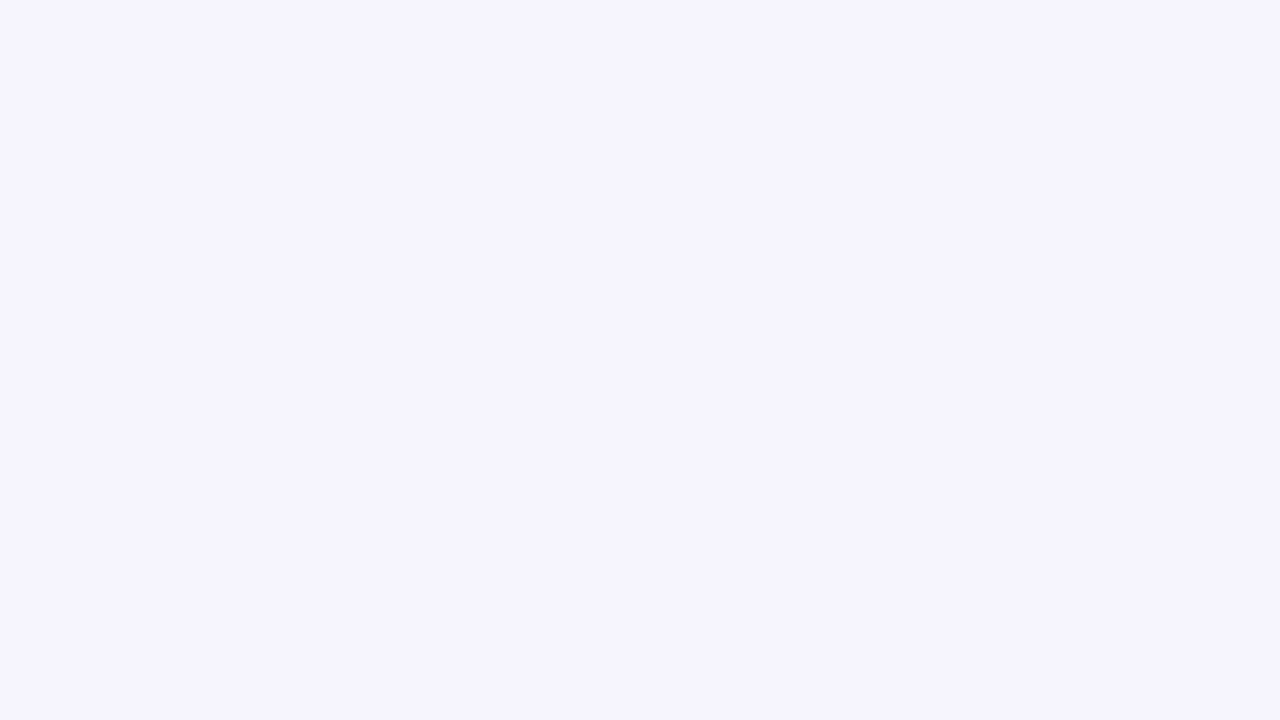

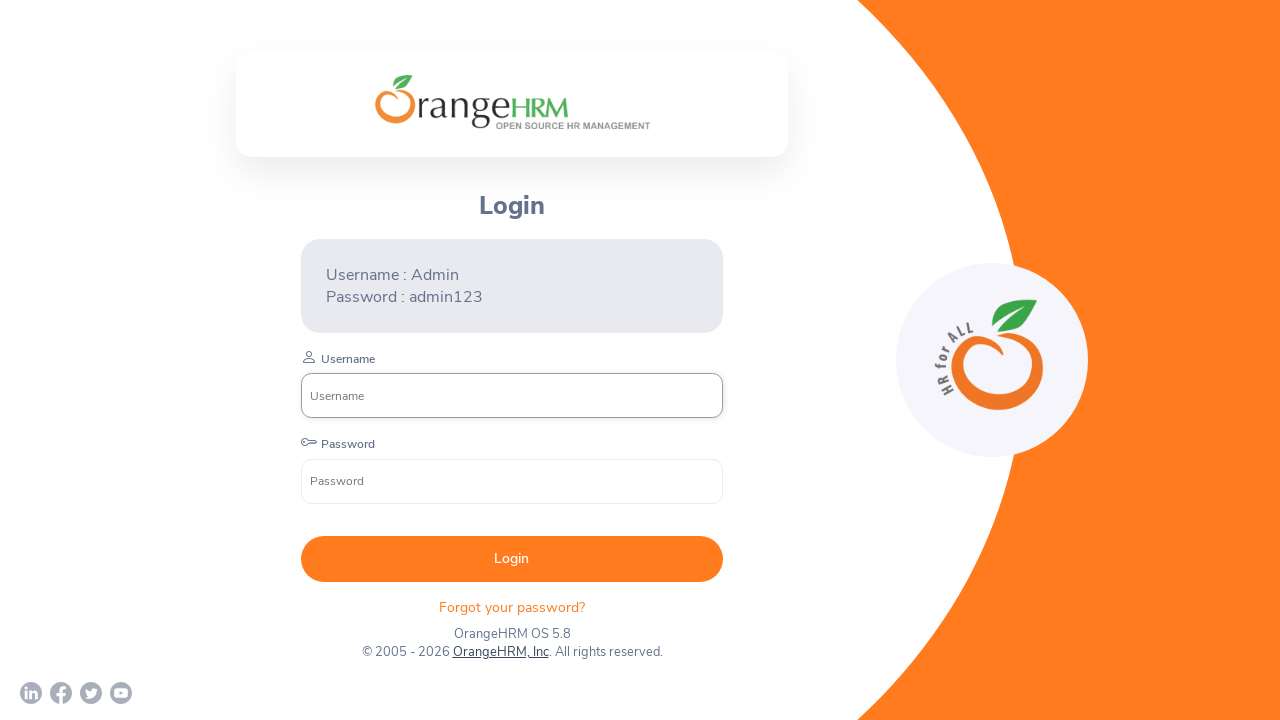